Tests form input functionality by entering text into a name field and verifying the input value

Starting URL: https://dev.maxima.school/

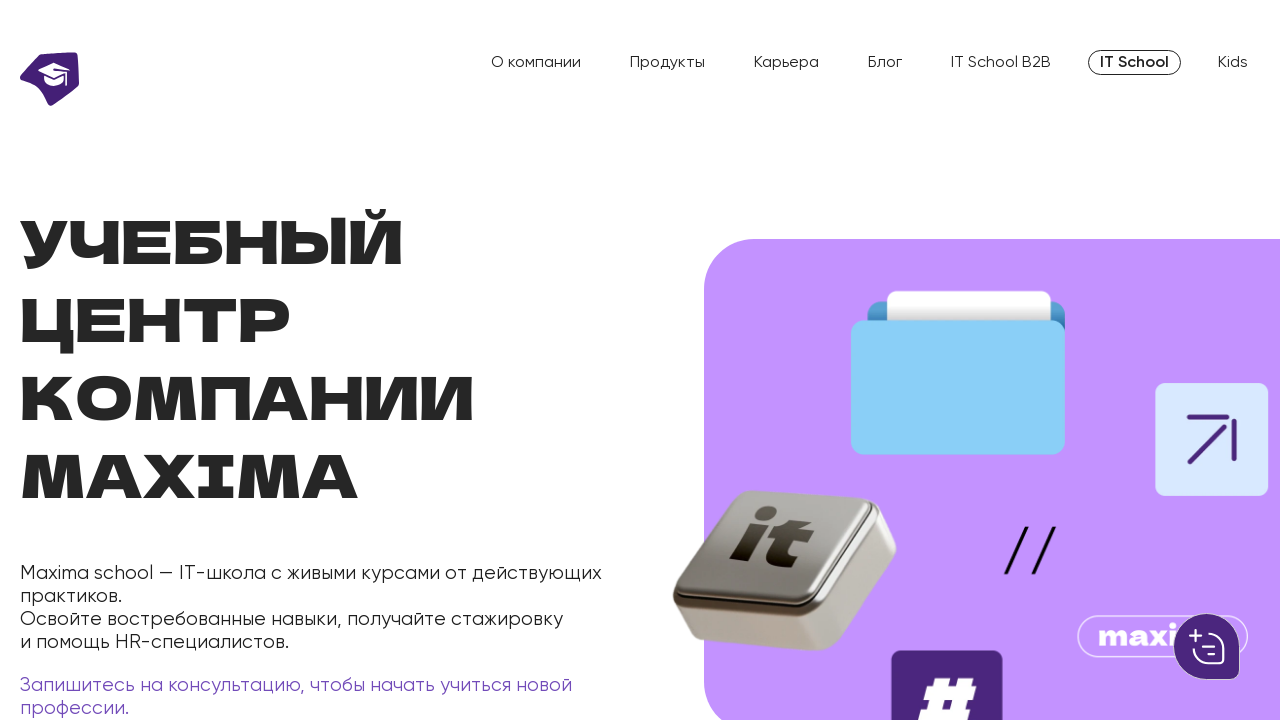

Clicked on the name input field at (893, 360) on xpath=//*[@id='_fullName']
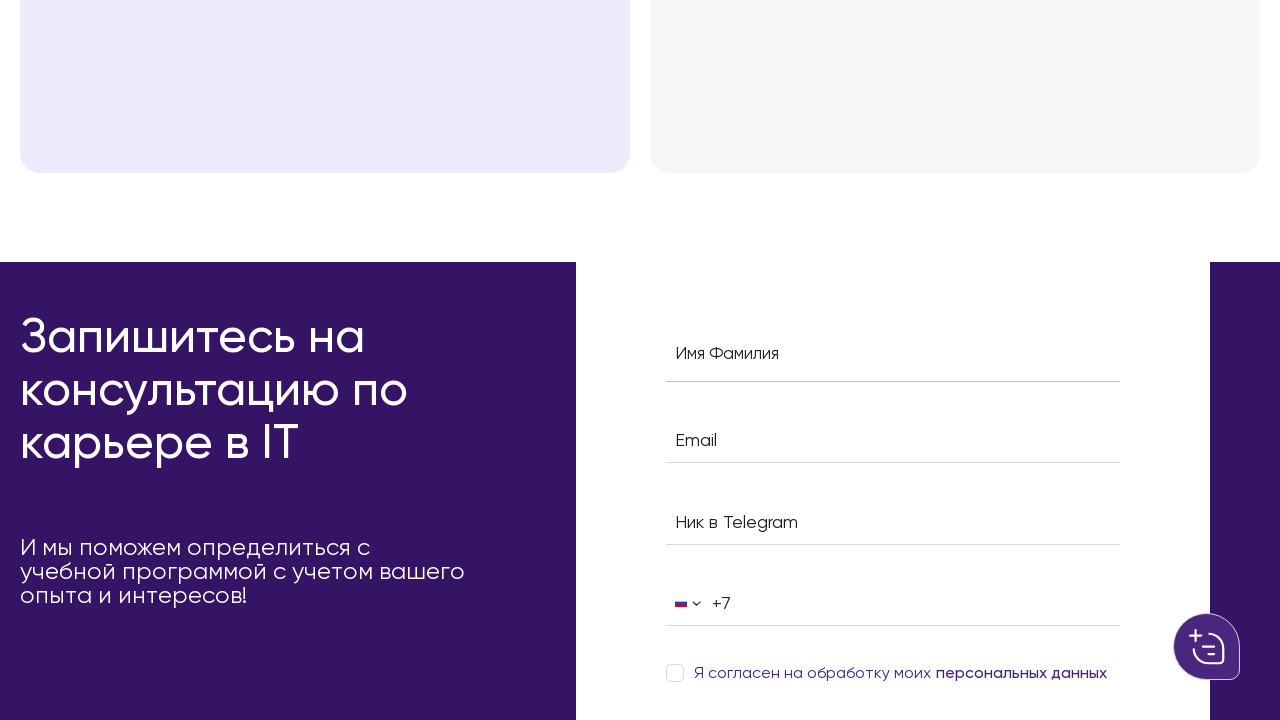

Entered 'Hello' into the name field on //*[@id='_fullName']
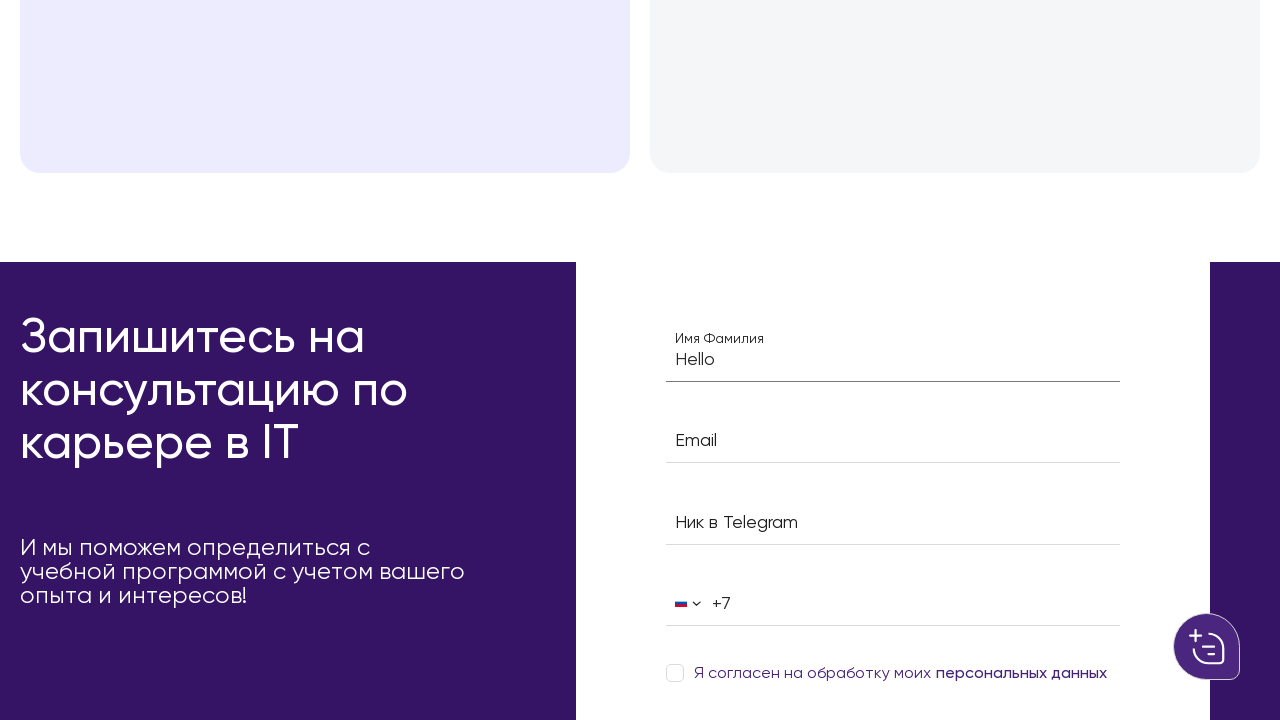

Pressed Tab key to move focus from the name field
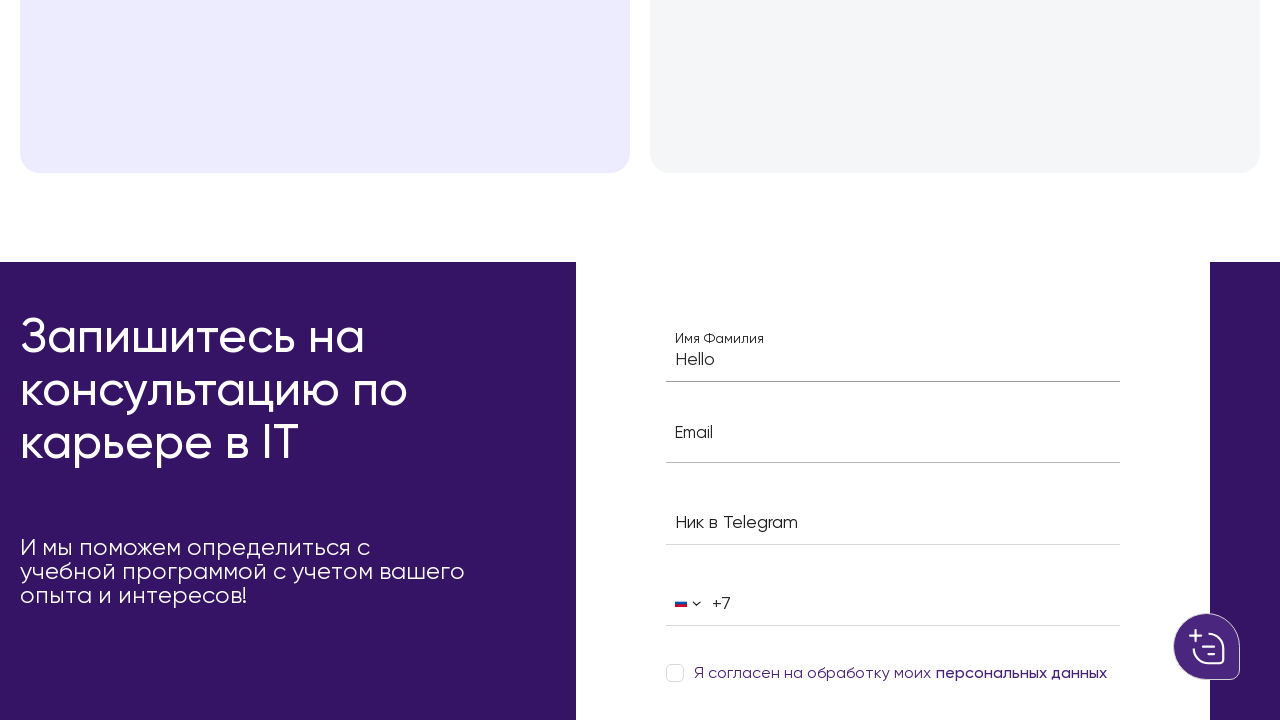

Clicked on the name input field again at (893, 360) on xpath=//*[@id='_fullName']
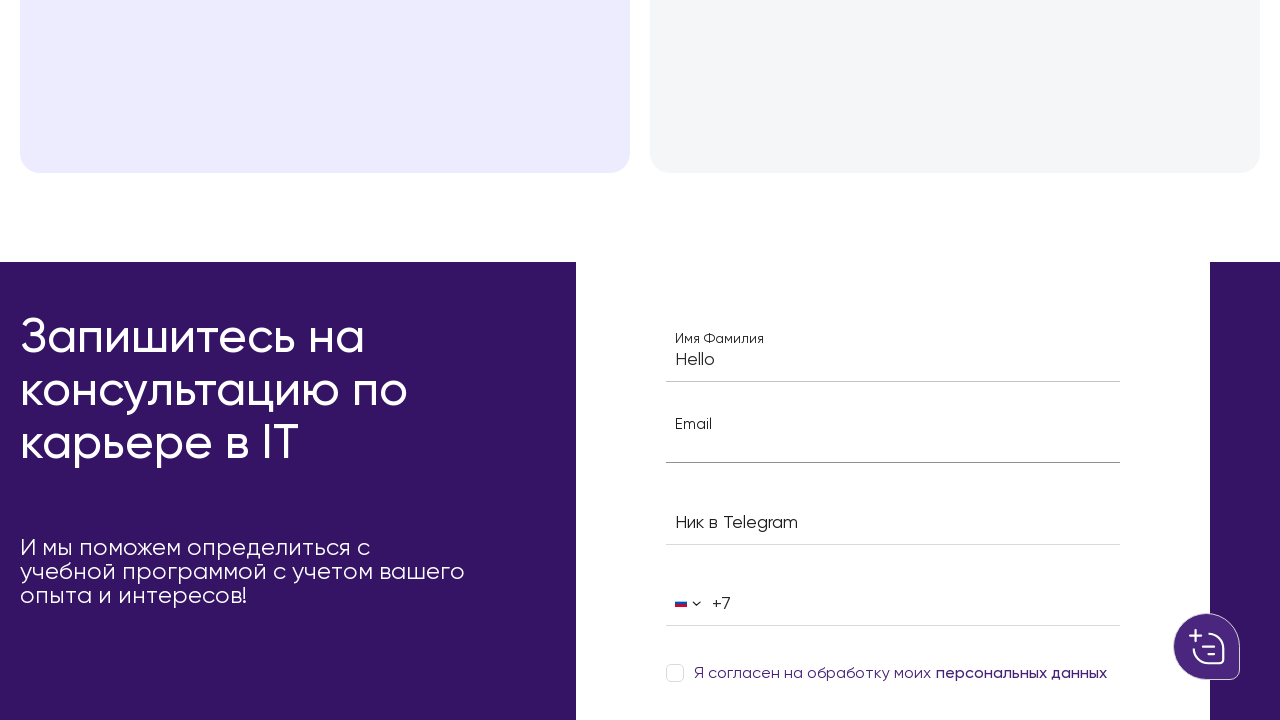

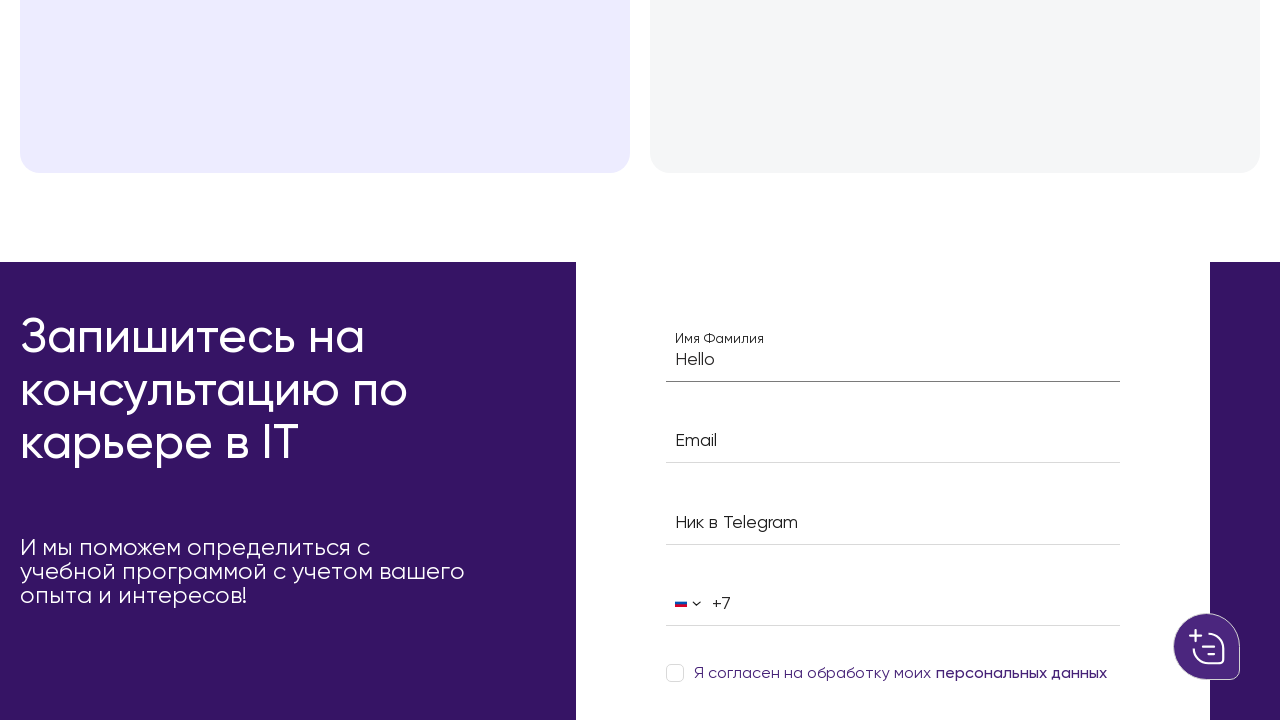